Tests navigation to the About page

Starting URL: https://www.navigator.ba/#/categories

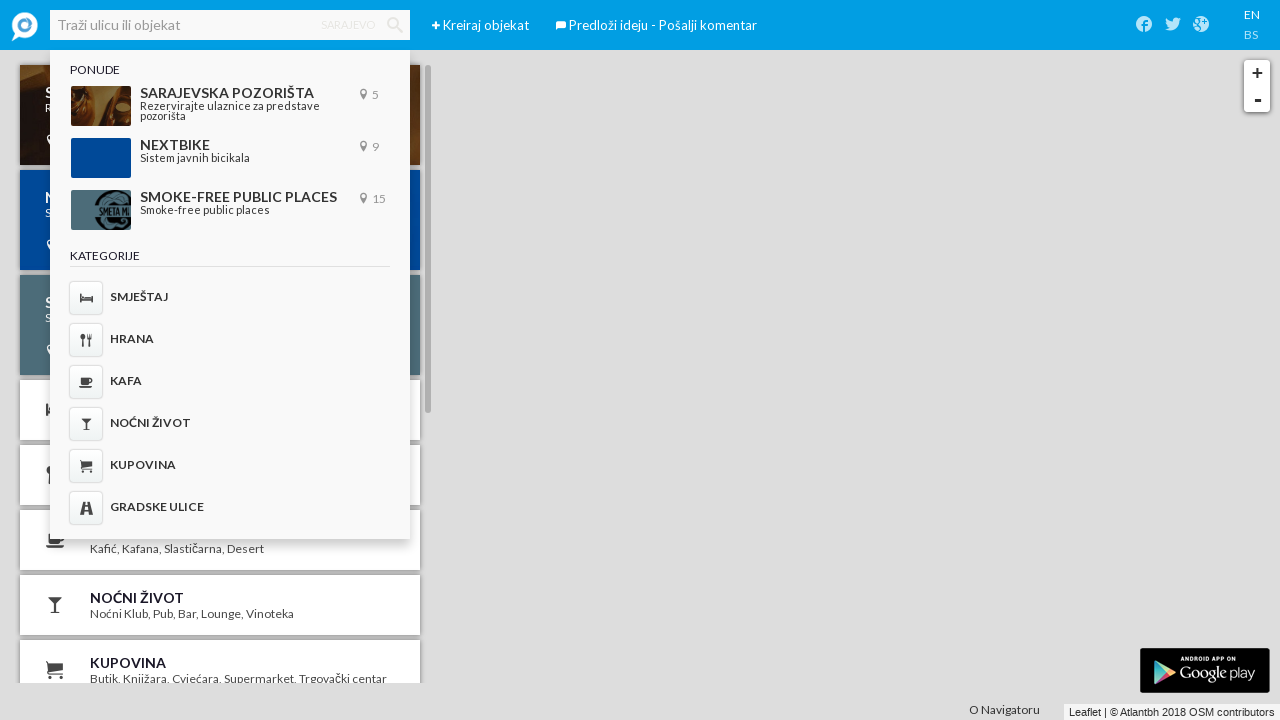

Clicked 'O Navigatoru' (About) link to navigate to About page at (1004, 710) on a:has-text("O Navigatoru")
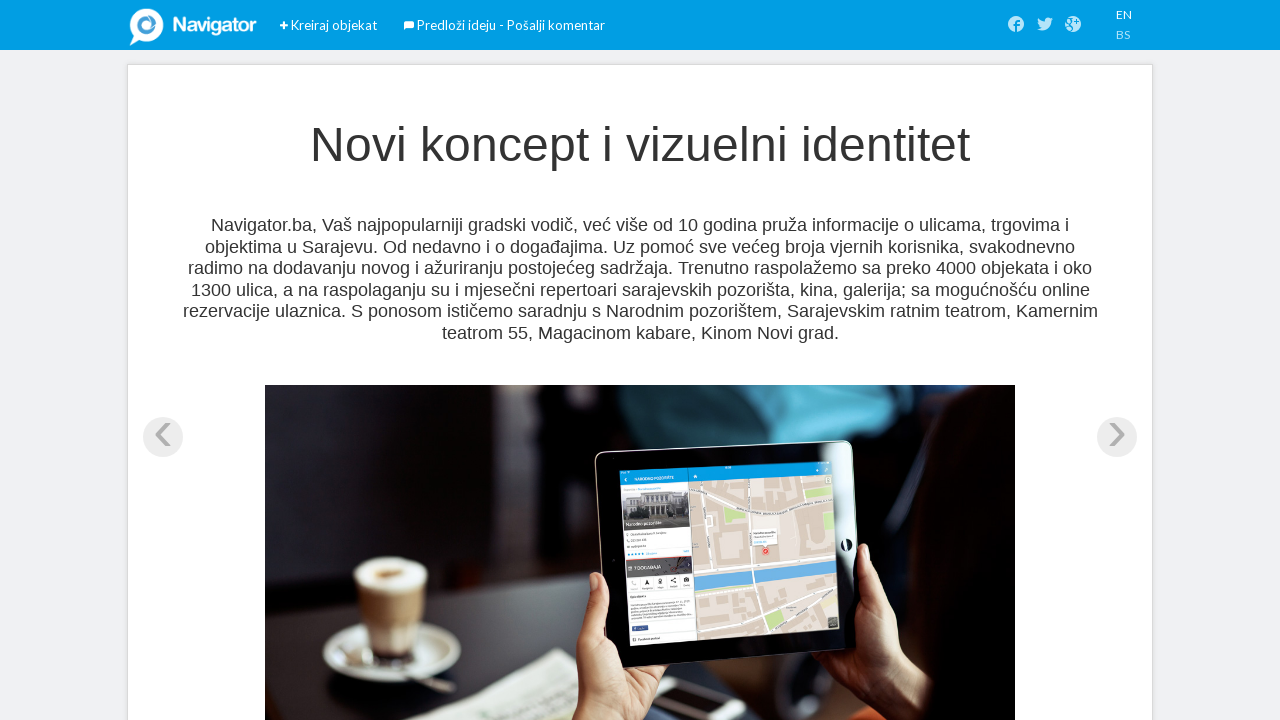

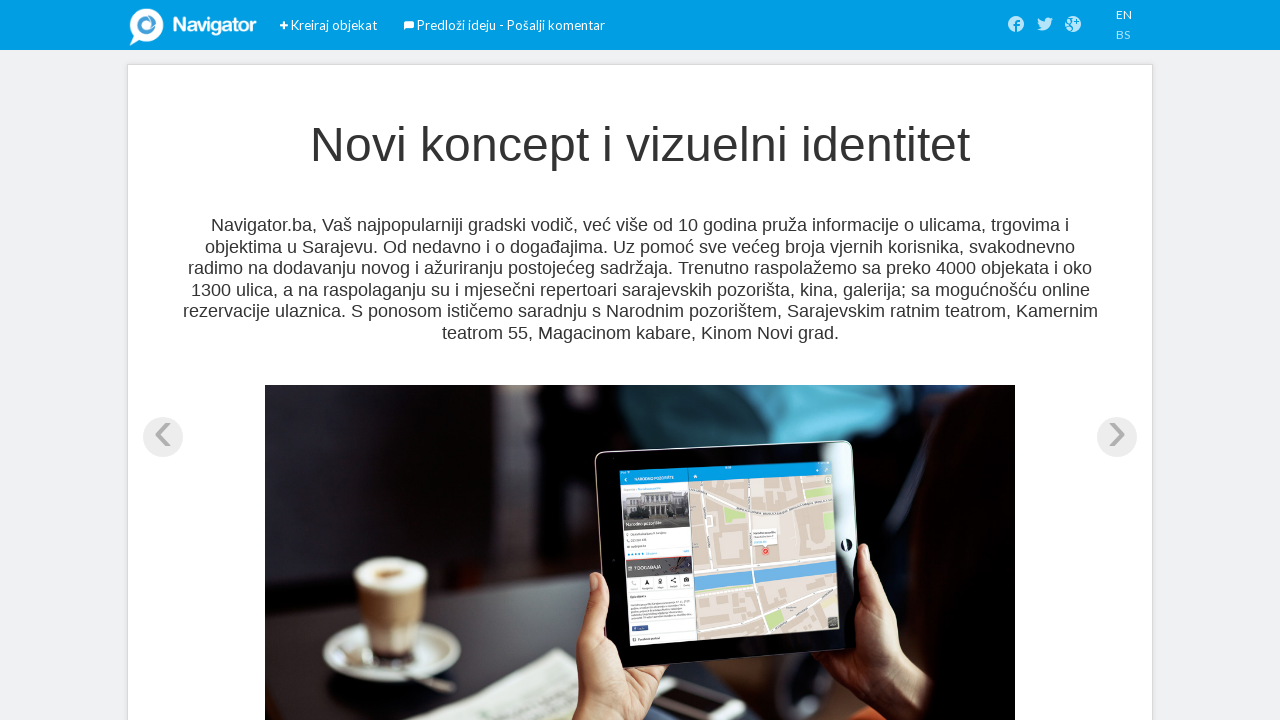